Tests a registration form by filling in required fields (first name, last name, email) and submitting the form to verify successful registration

Starting URL: http://suninjuly.github.io/registration1.html

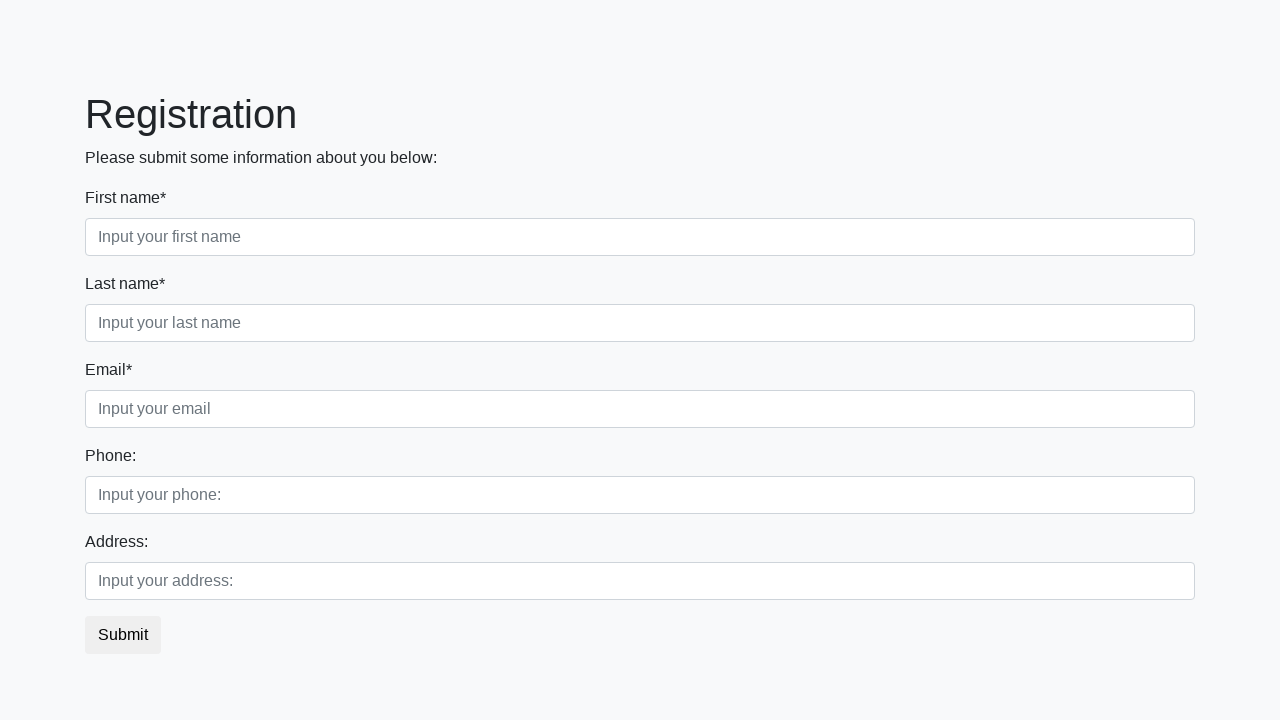

Filled first name field with 'Maksim' on input[required].first
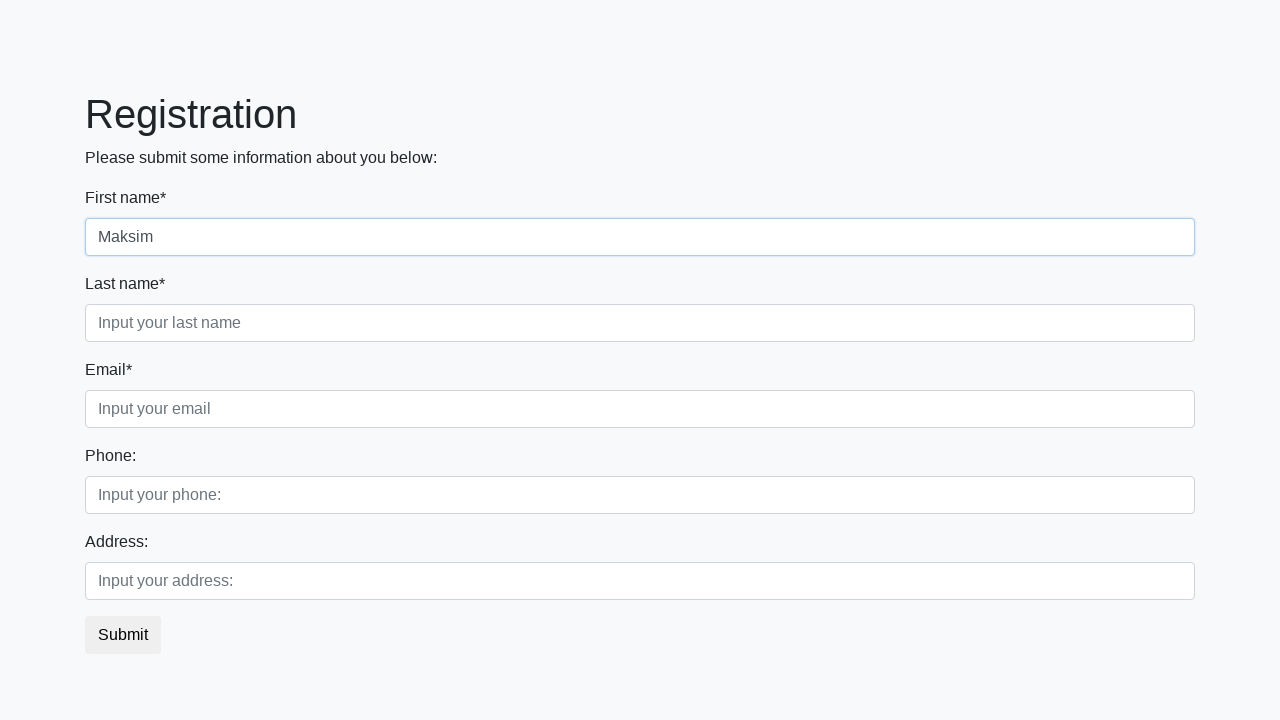

Filled last name field with 'Engineer' on input[required].second
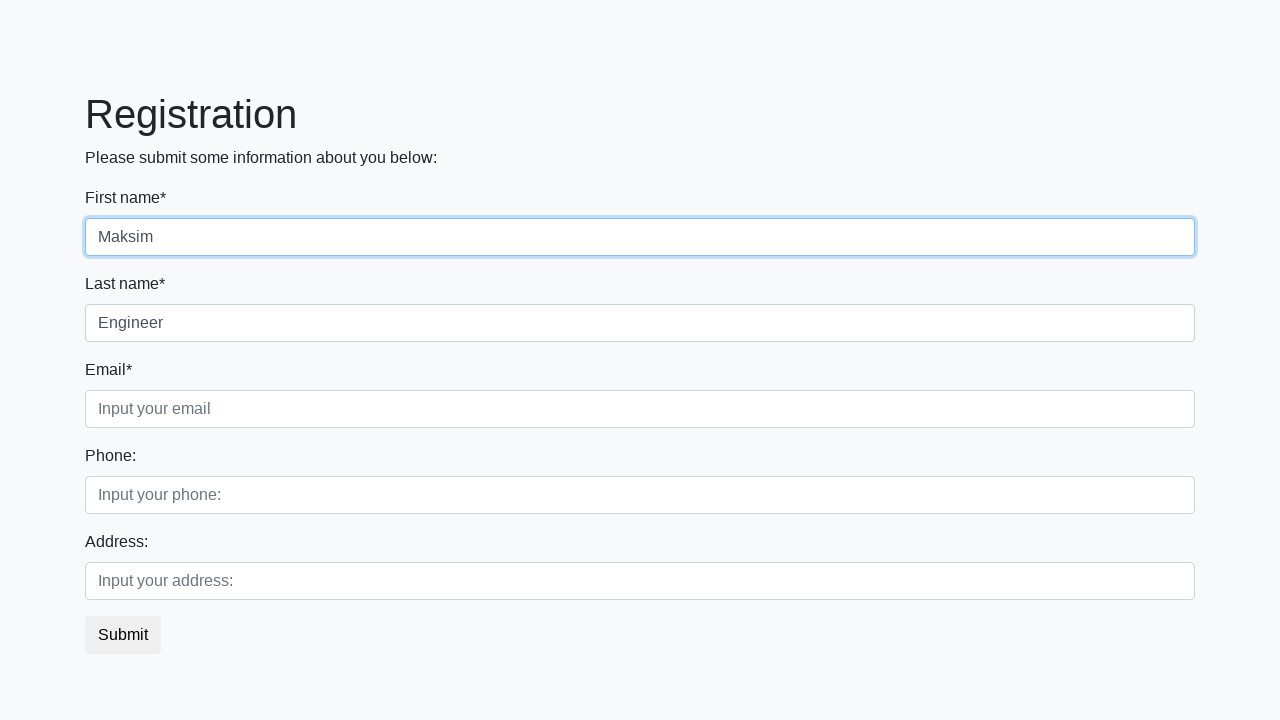

Filled email field with 'engineer@nail.ru' on input[required].third
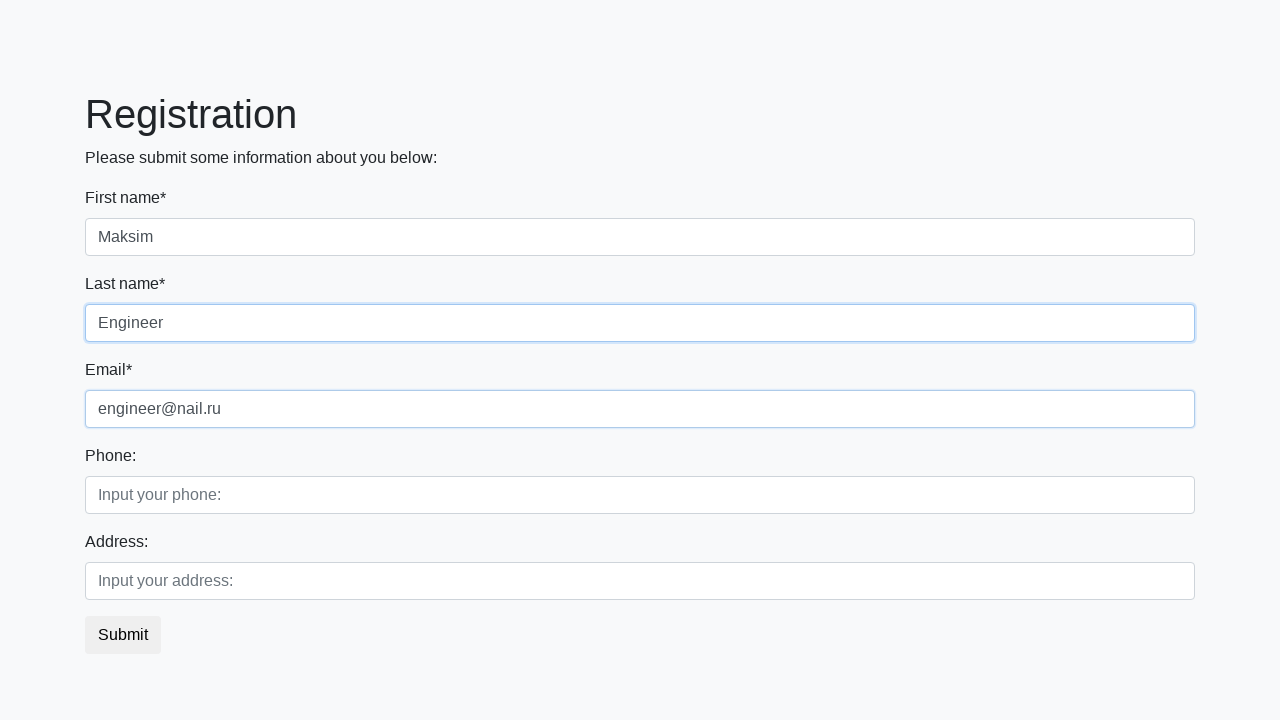

Clicked submit button to register at (123, 635) on button.btn
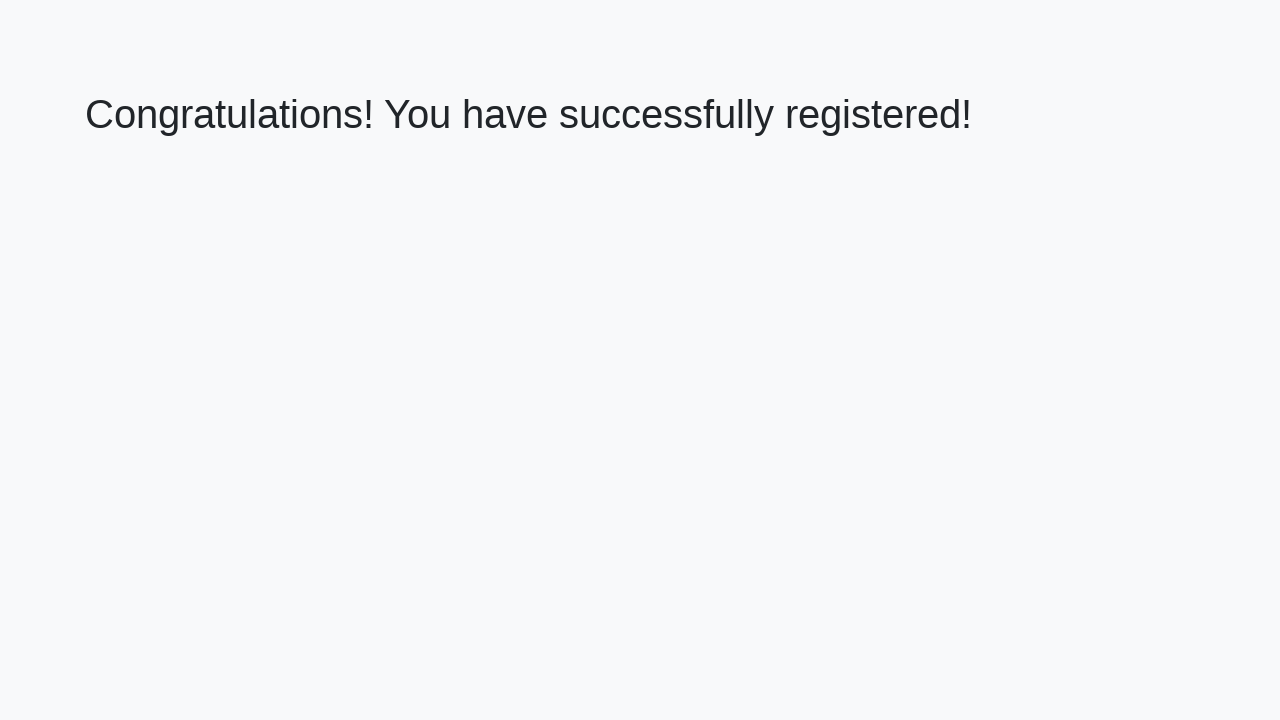

Success message heading loaded
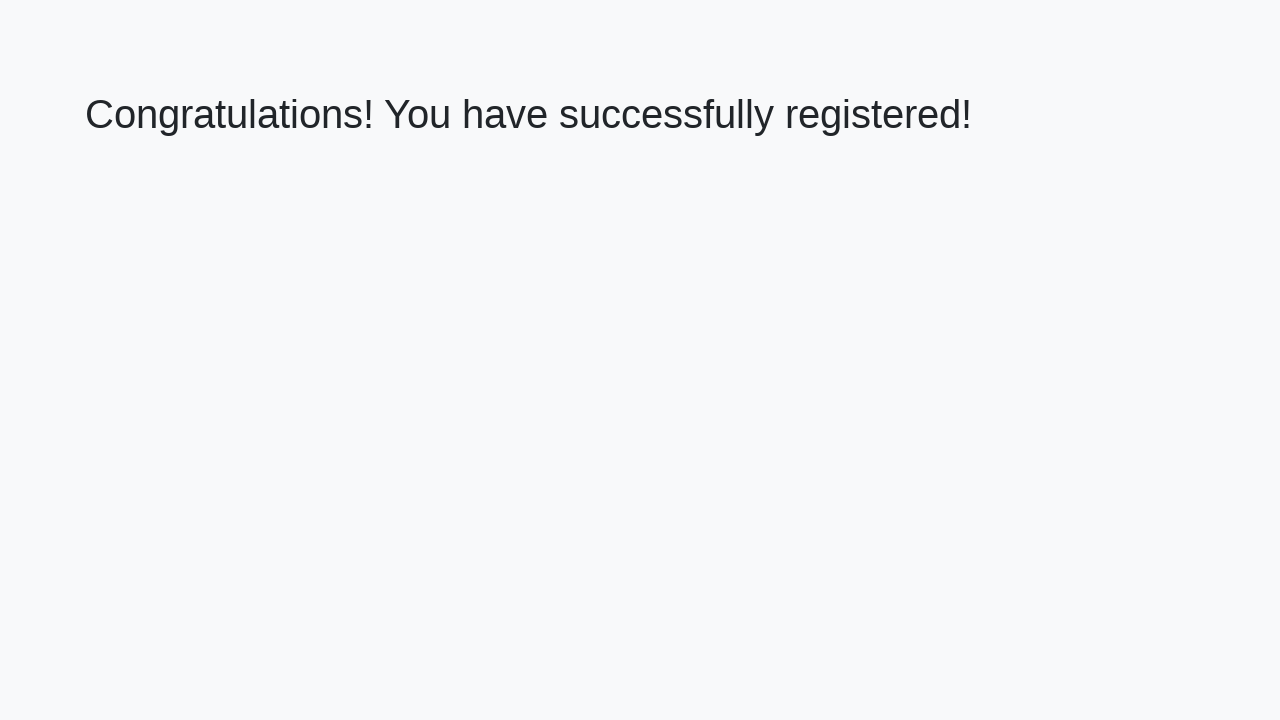

Verified success message: 'Congratulations! You have successfully registered!'
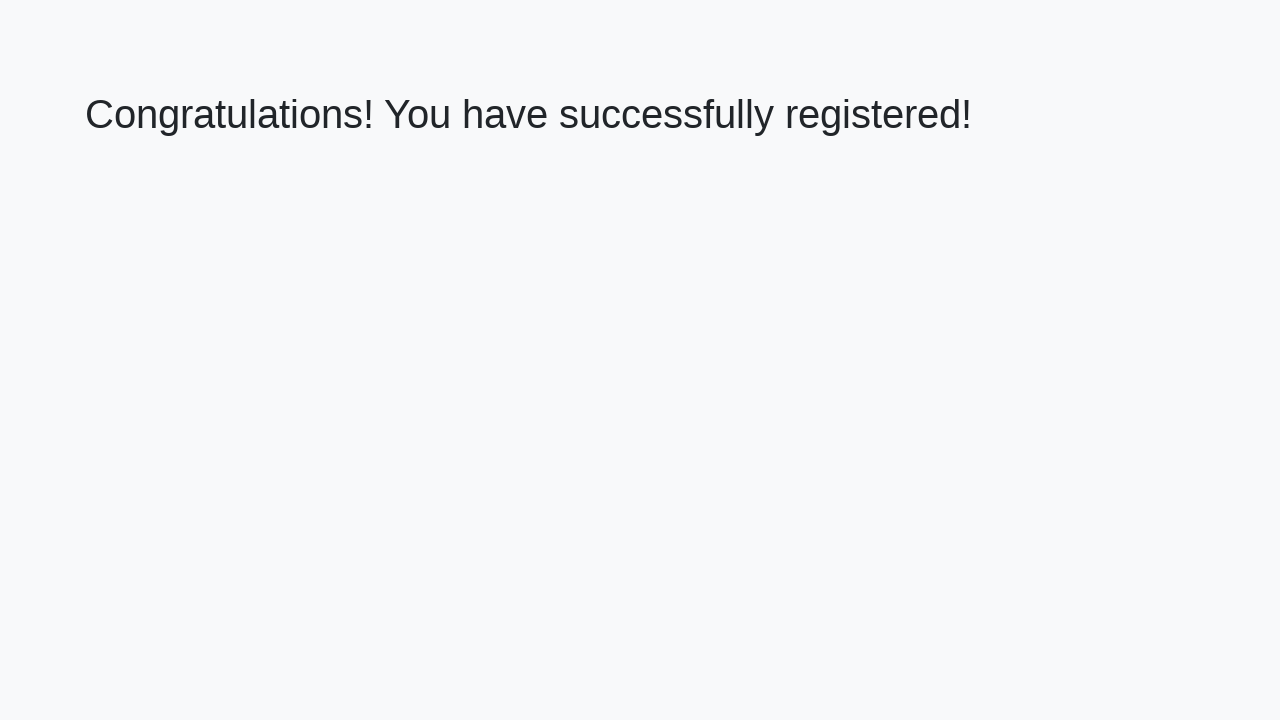

Success message assertion passed - registration verified
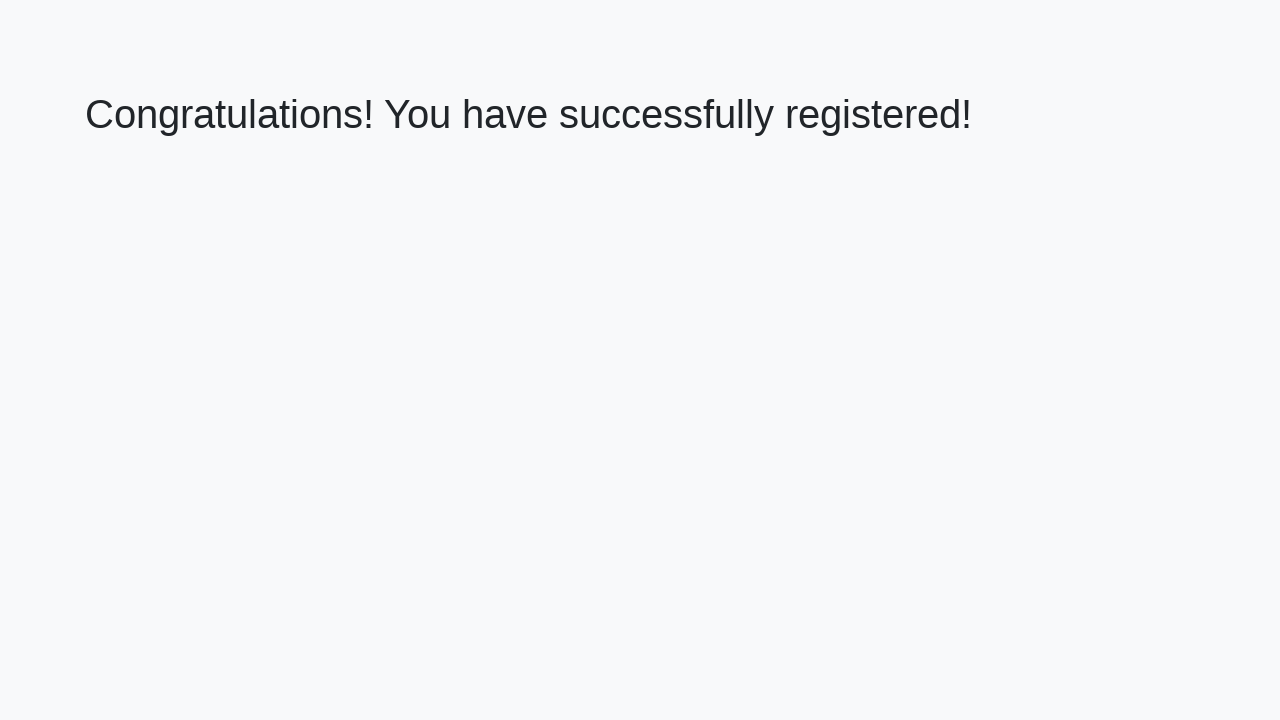

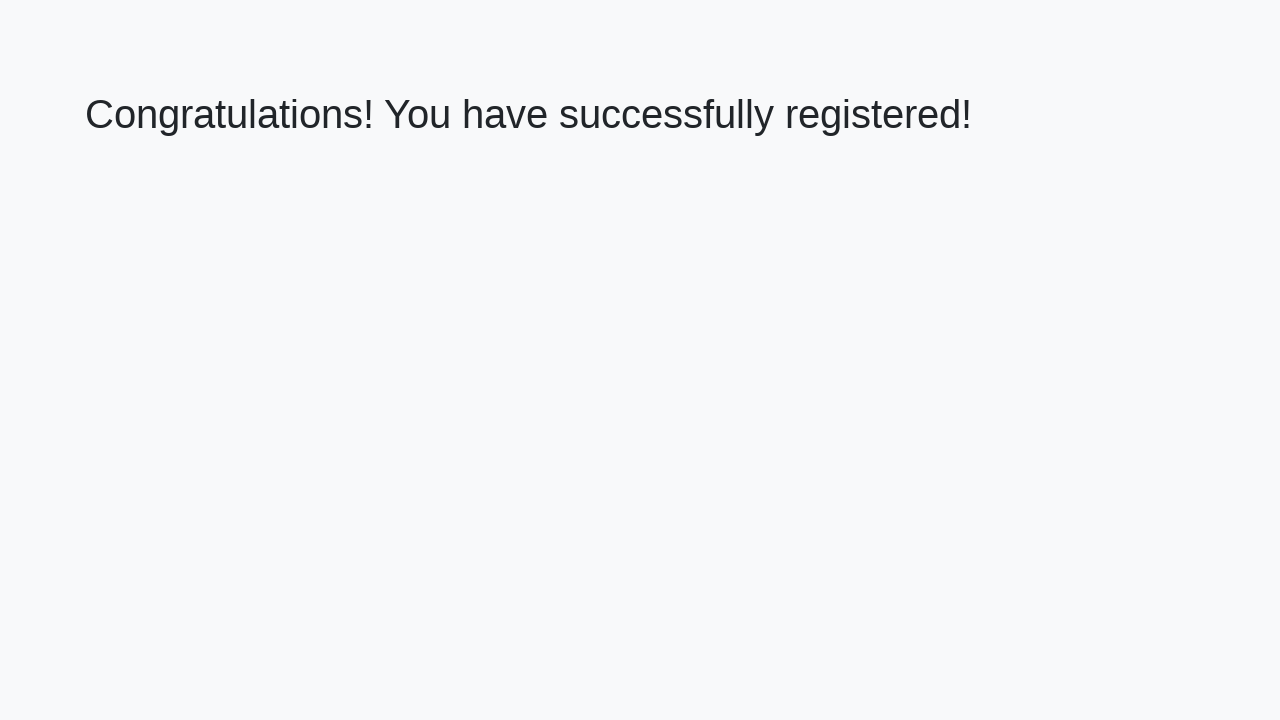